Navigates to a GitHub Pages test site and performs a double-click action on a link element with text "malware"

Starting URL: https://iam-py-test.github.io/malware/

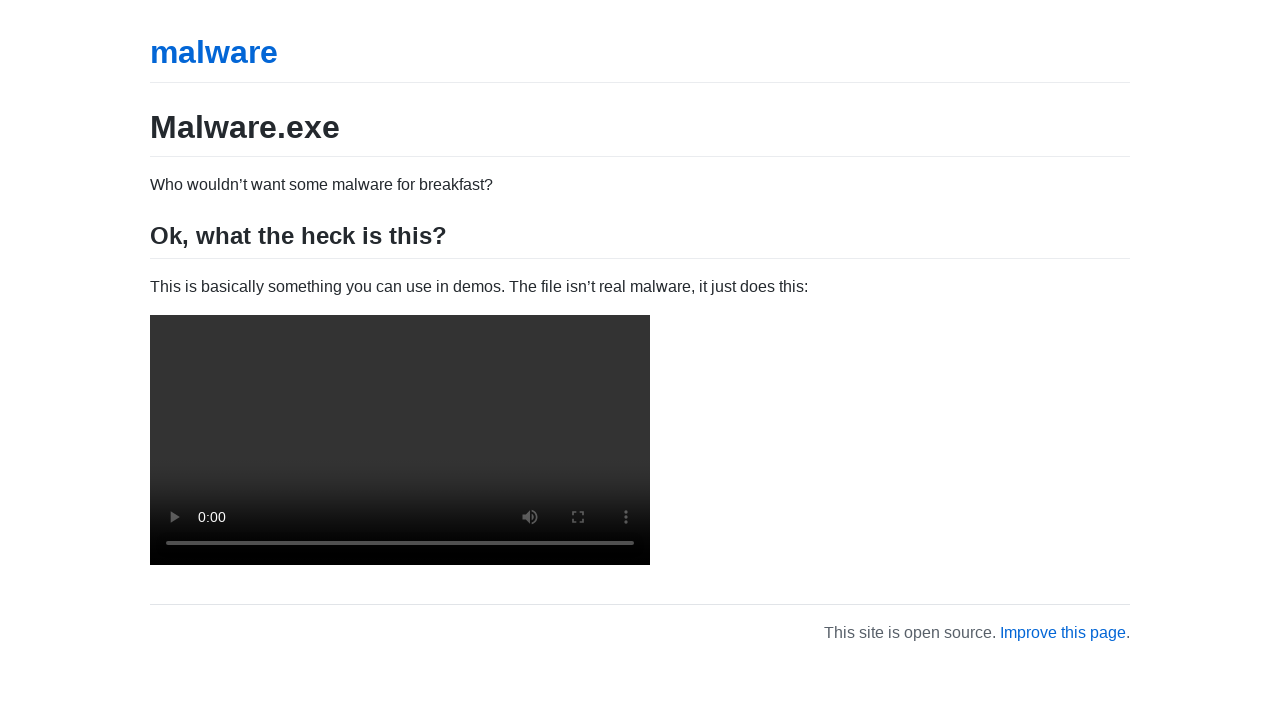

Navigated to GitHub Pages test site
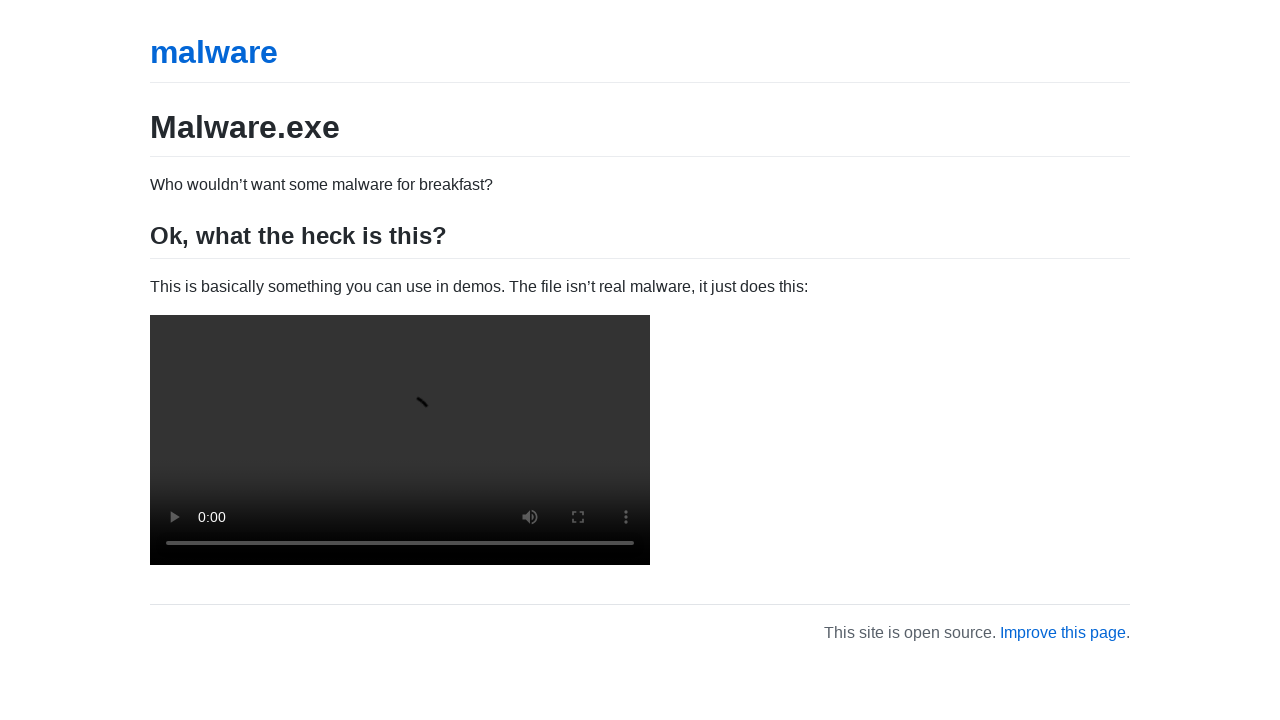

Double-clicked on link with text 'malware' at (214, 52) on text=malware
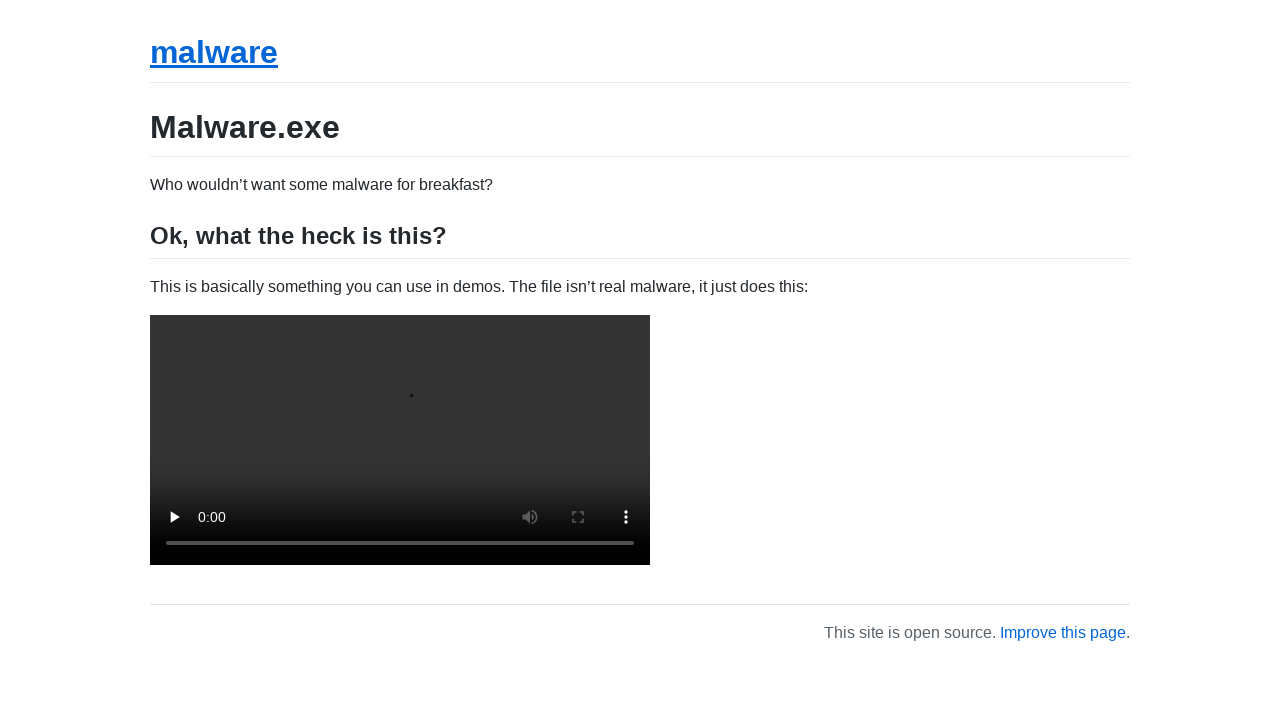

Waited 1000ms for action to complete
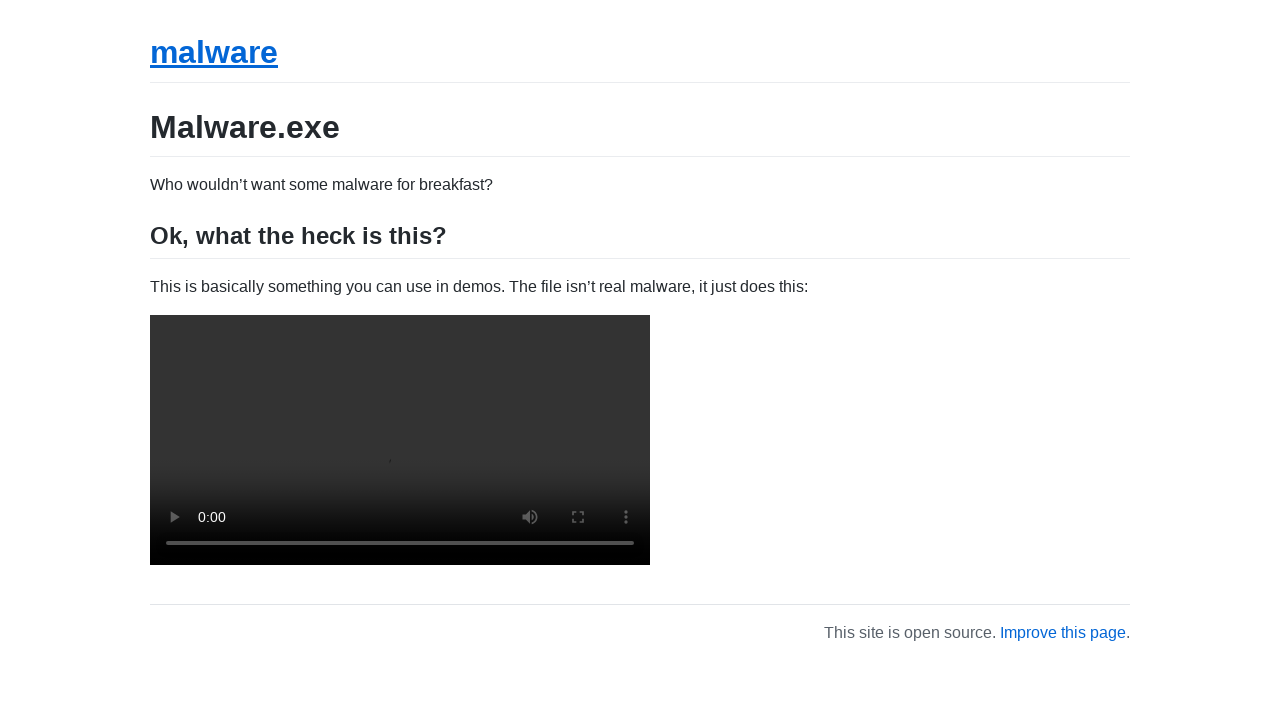

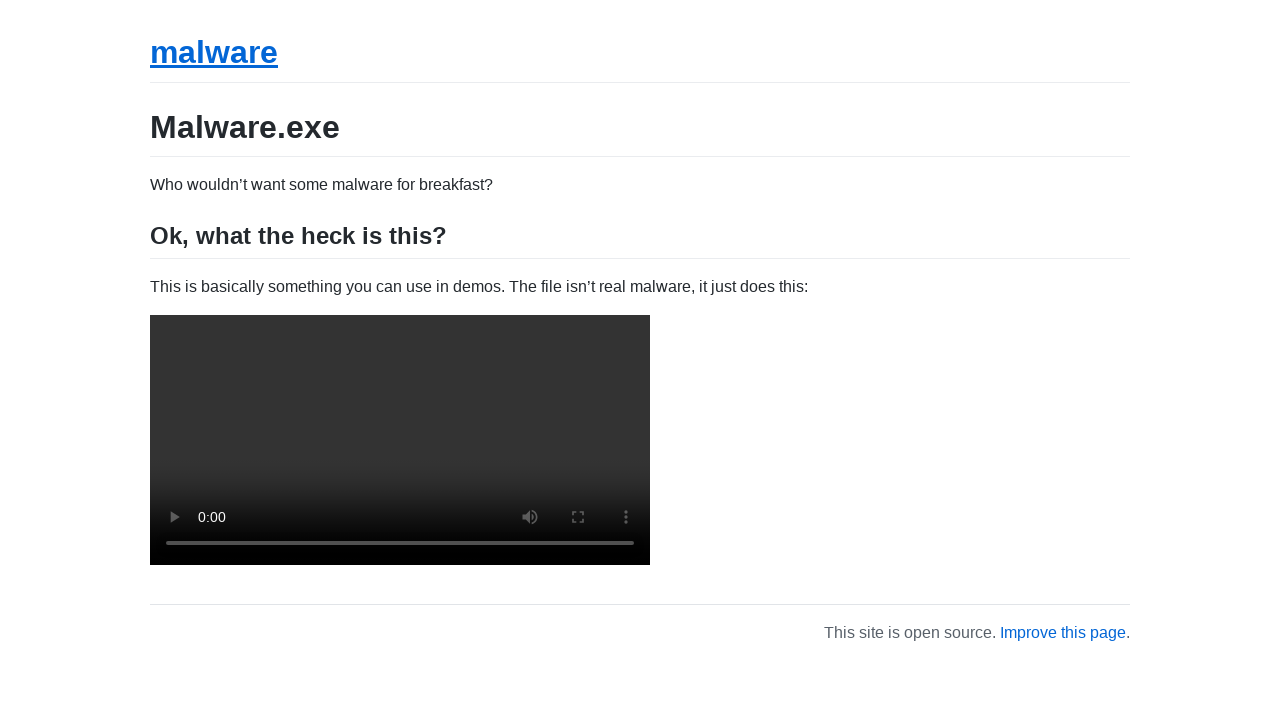